Tests double-click functionality by double-clicking on the 'Drag and Drop' link

Starting URL: https://practice.cydeo.com/

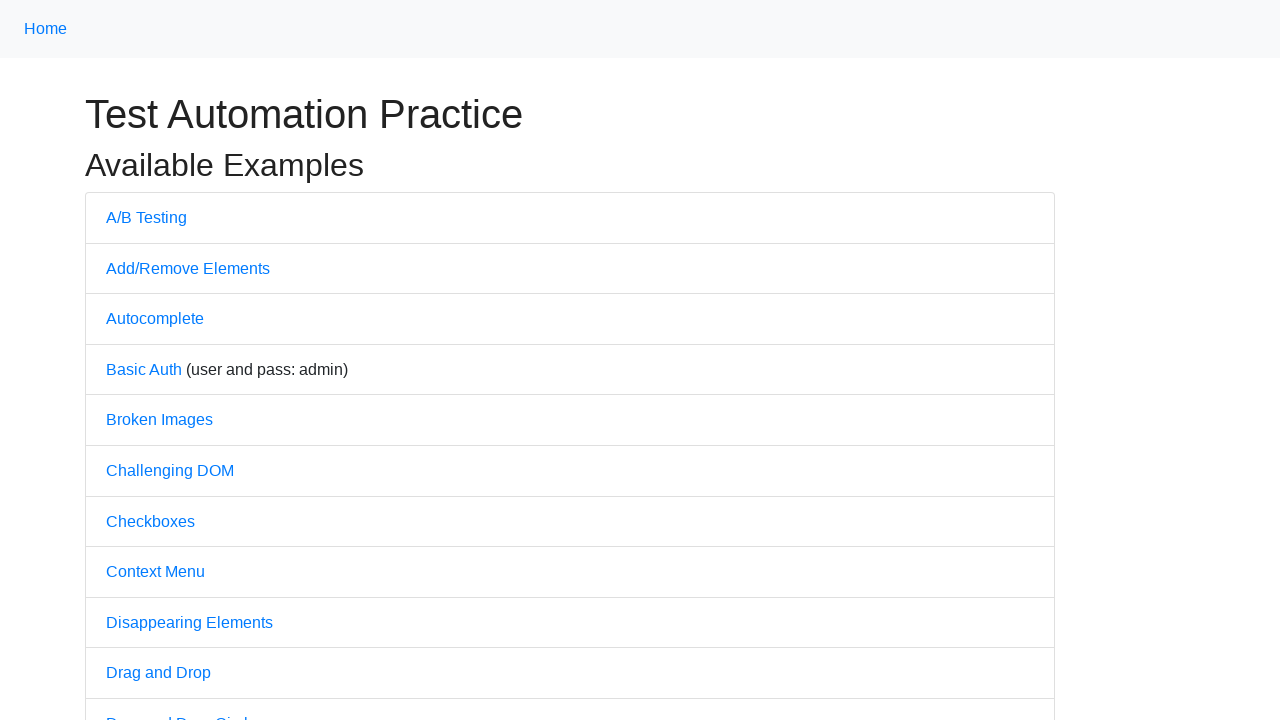

Double-clicked on 'Drag and Drop' link at (158, 673) on text='Drag and Drop'
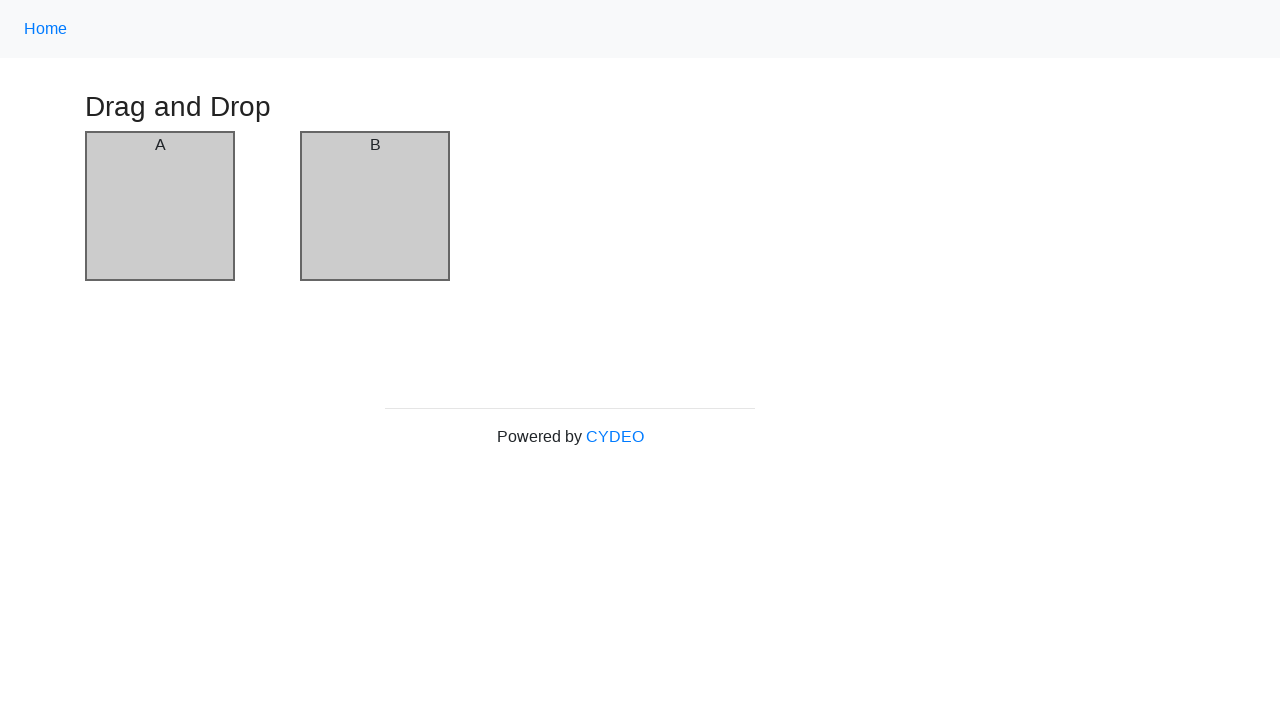

Page loaded and network became idle
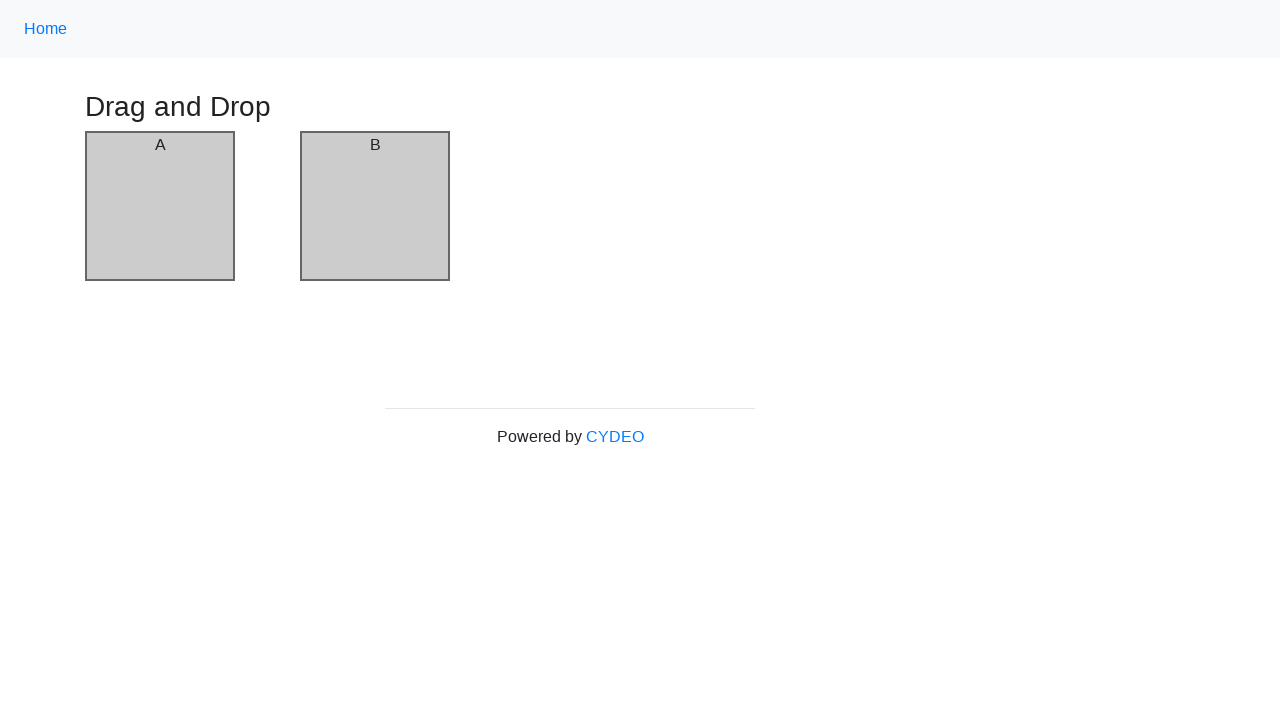

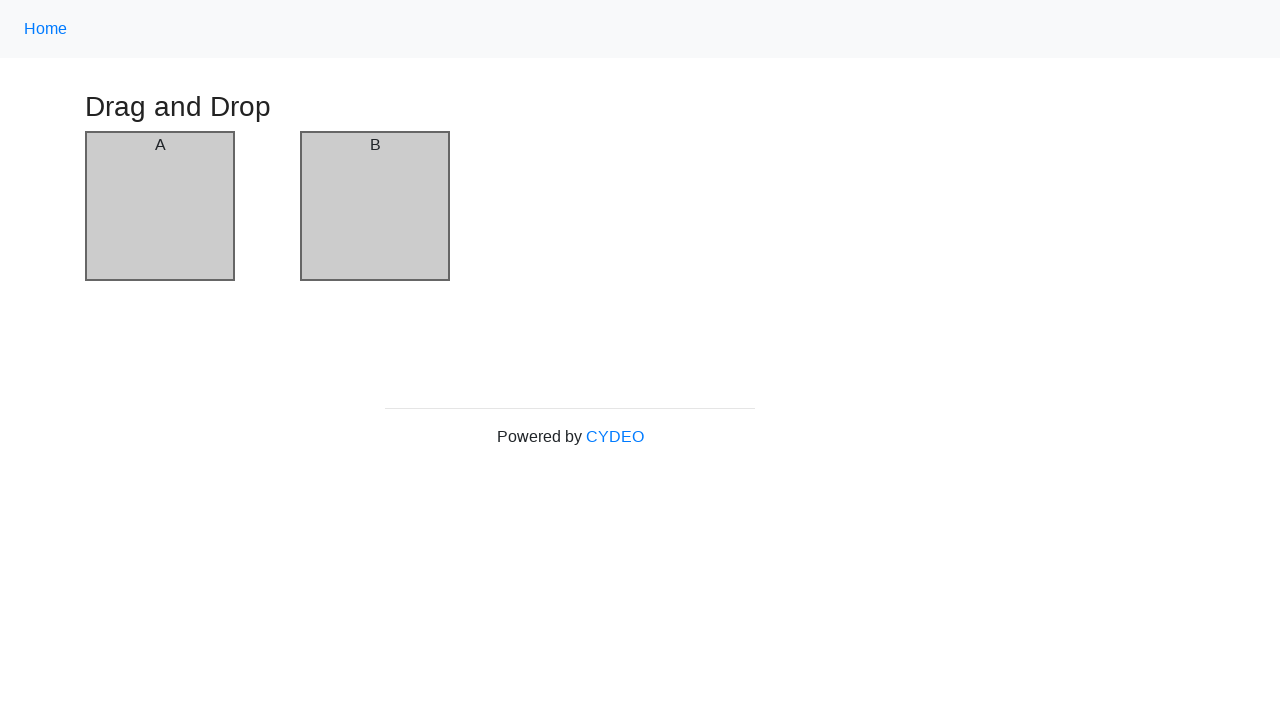